Tests the brand takeover feature on a demo page by navigating to a URL with company parameters, waiting for the page to load, and verifying the presence of brand-related UI components like HeroBrand and sun icons.

Starting URL: https://sunspire-web-app.vercel.app/?company=Apple&demo=1

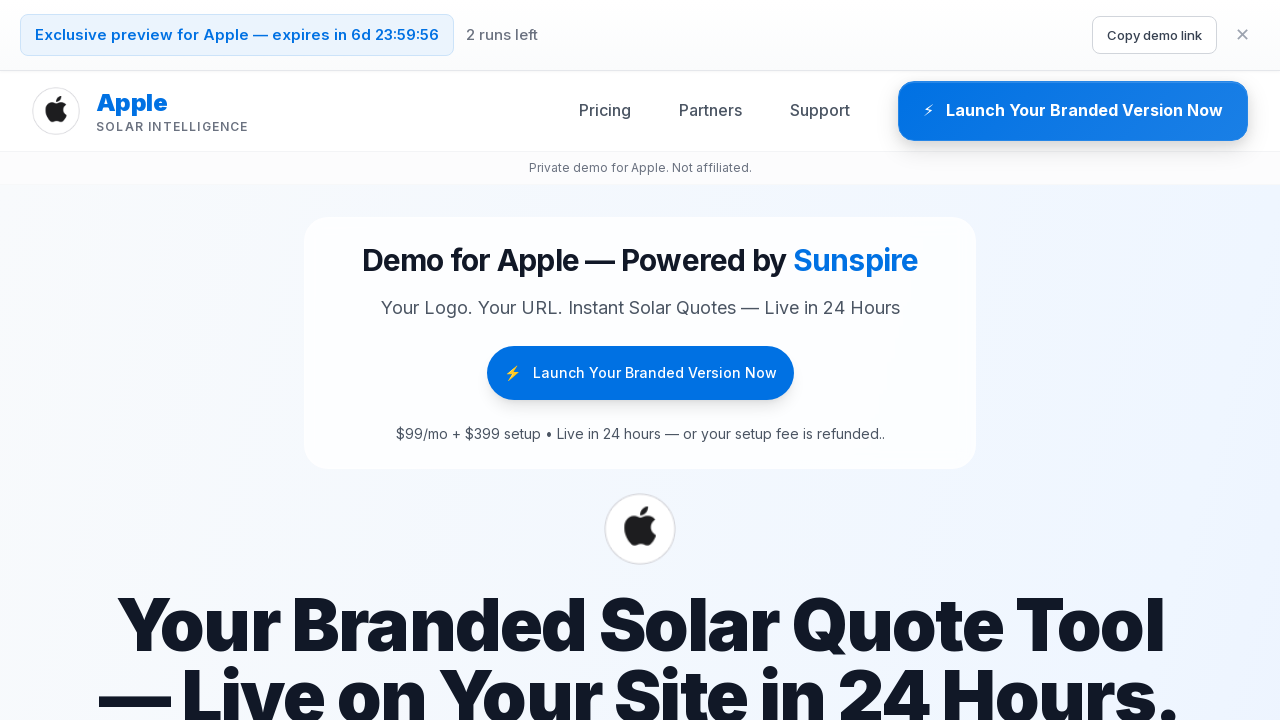

Navigated to Sunspire demo page with Apple company parameter
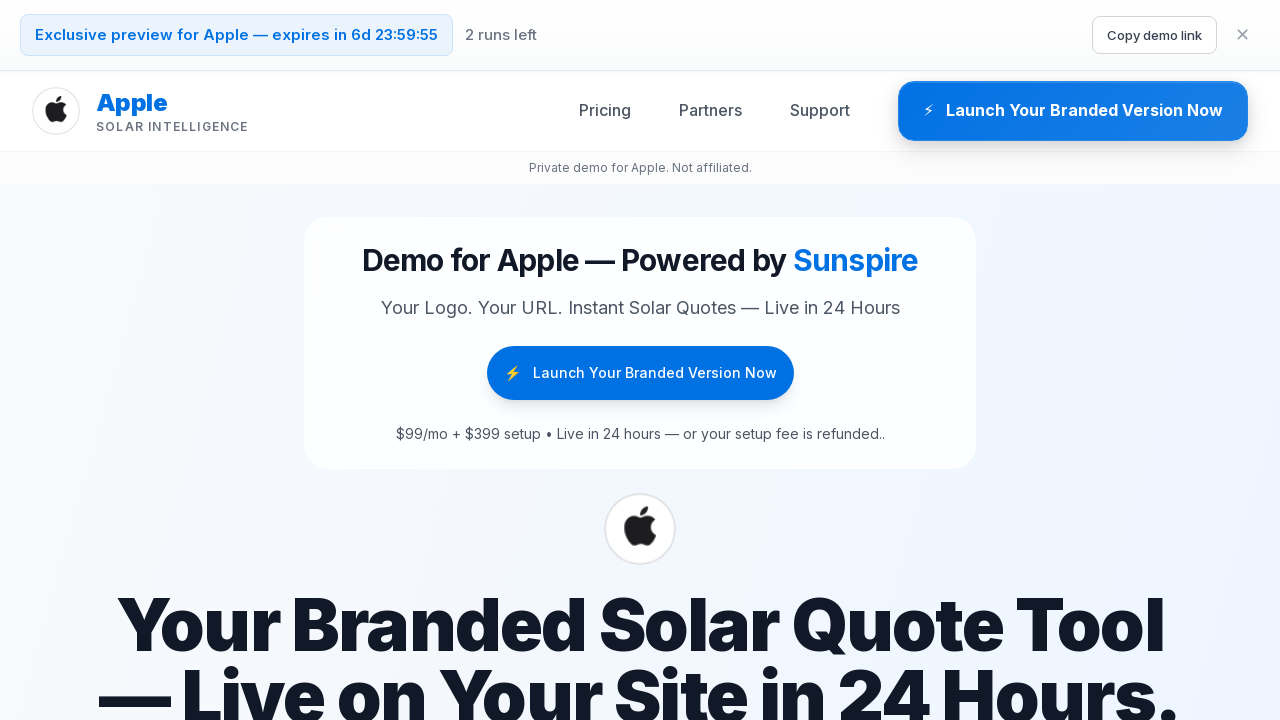

Page reached networkidle state - fully loaded
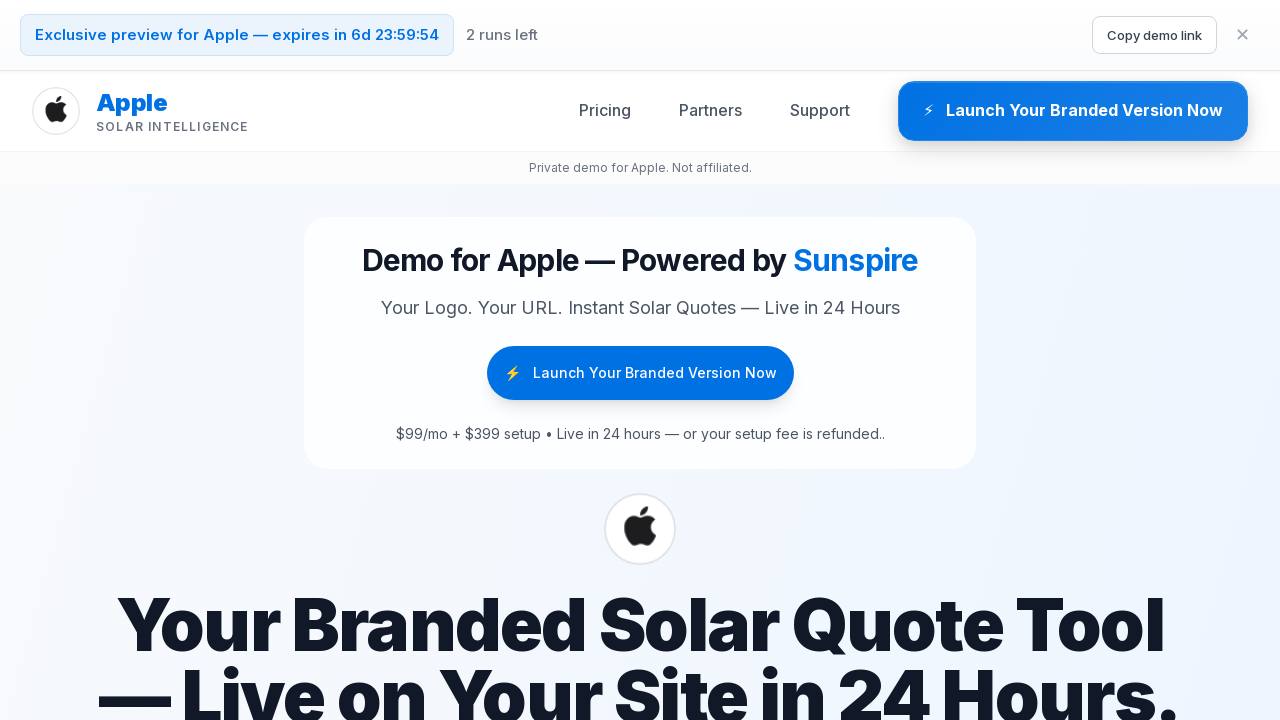

Counted HeroBrand components: 1 found
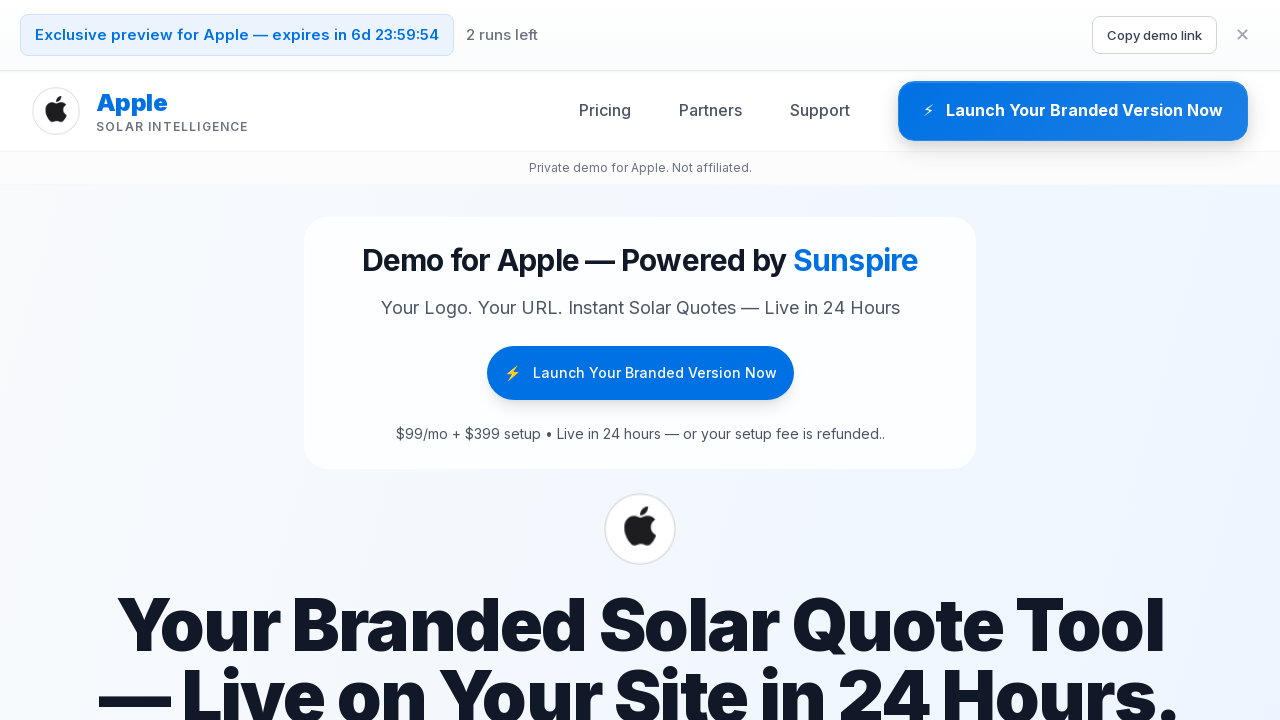

Counted sun icons: 0 found
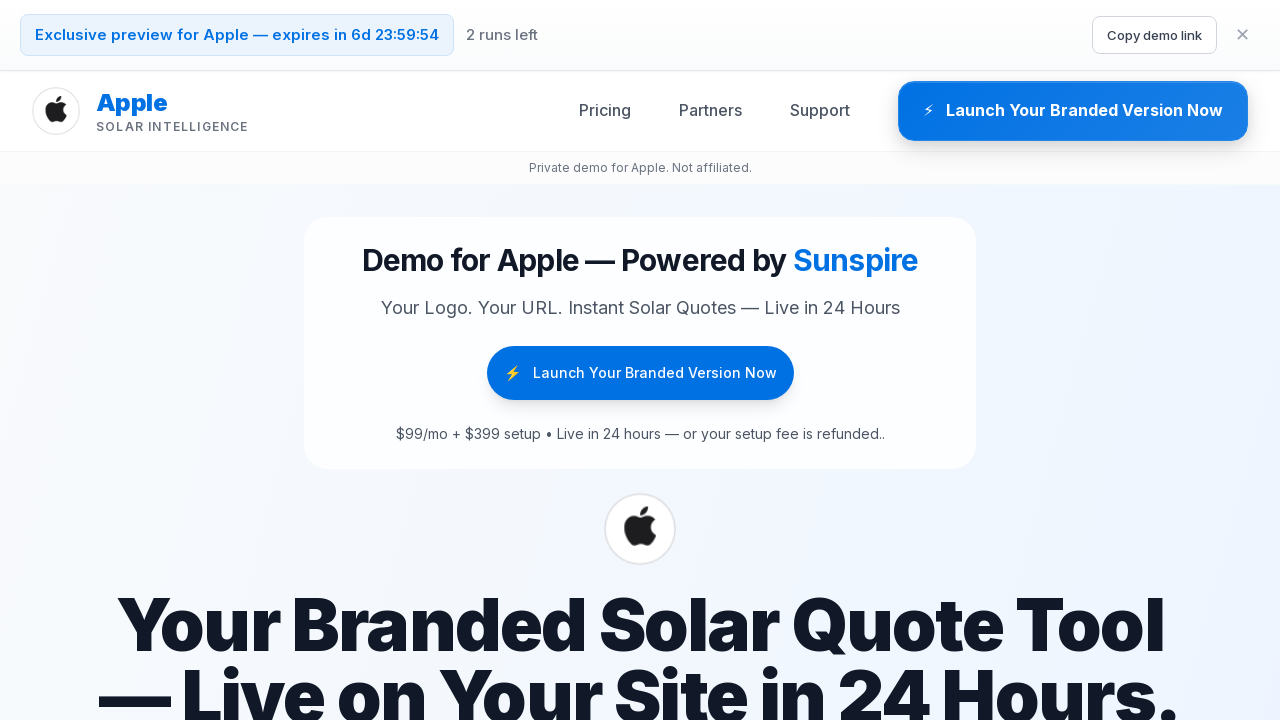

Located main hero section element
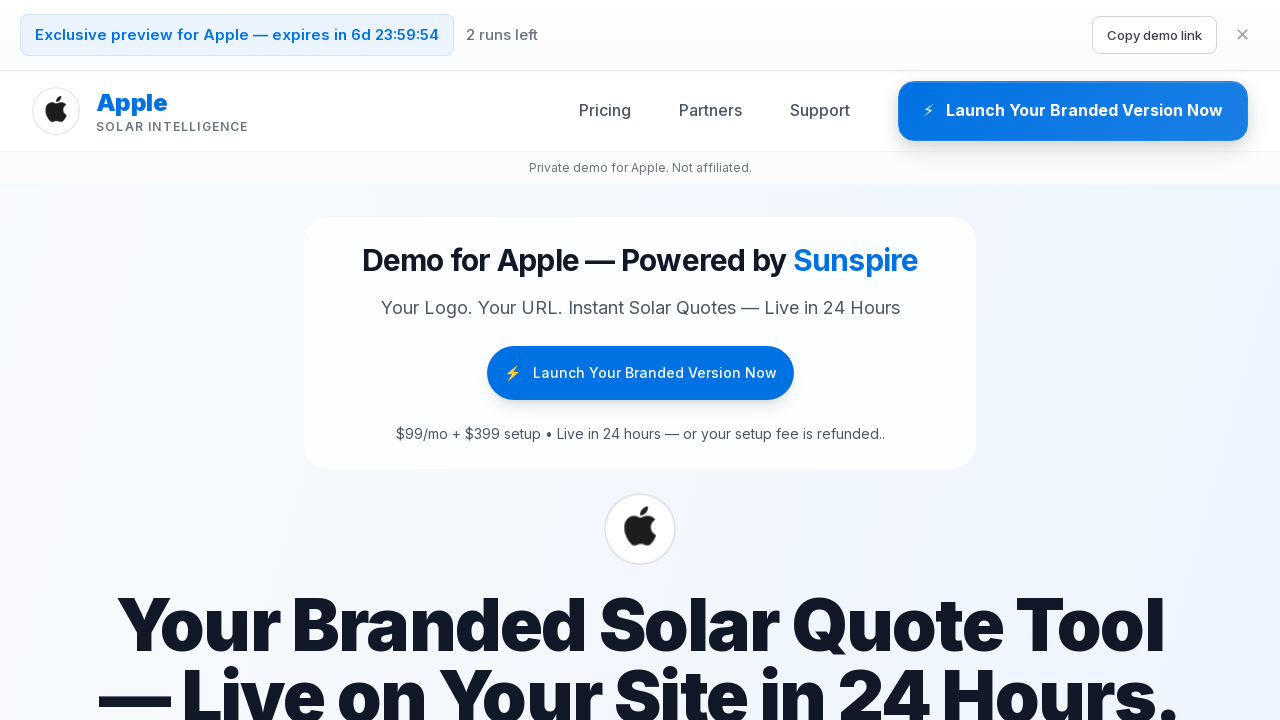

Main element selector confirmed present in DOM
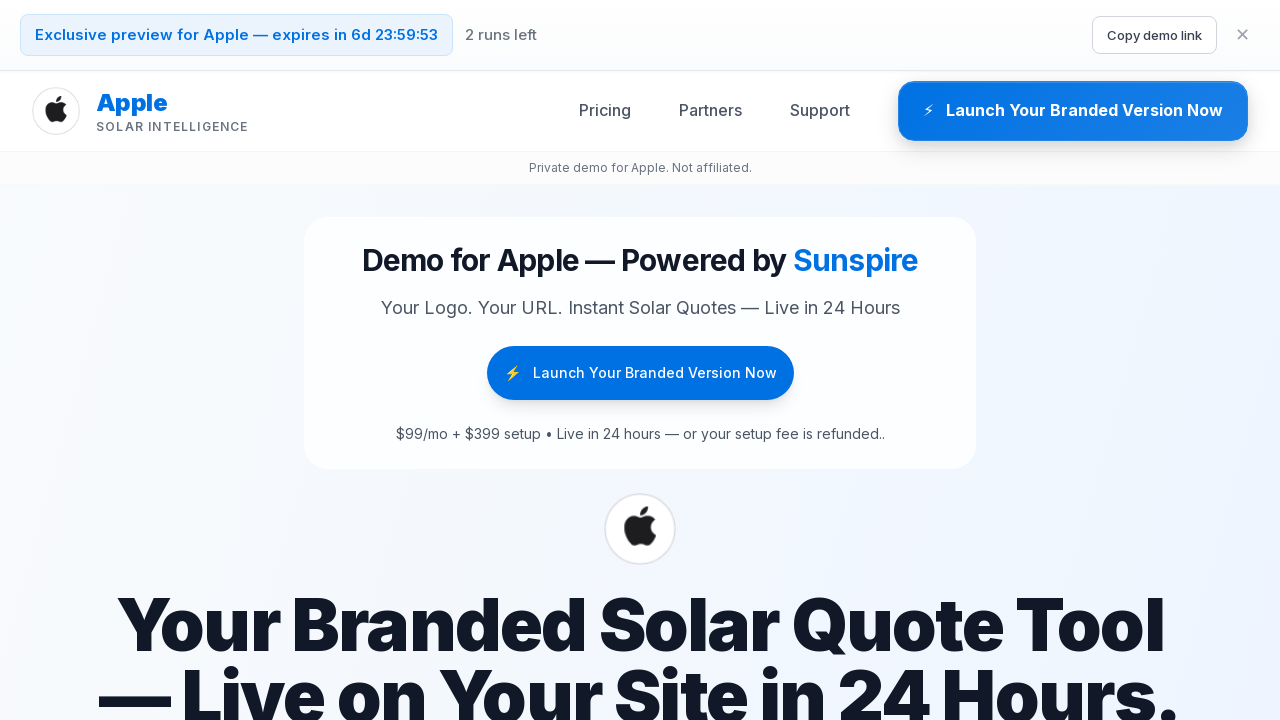

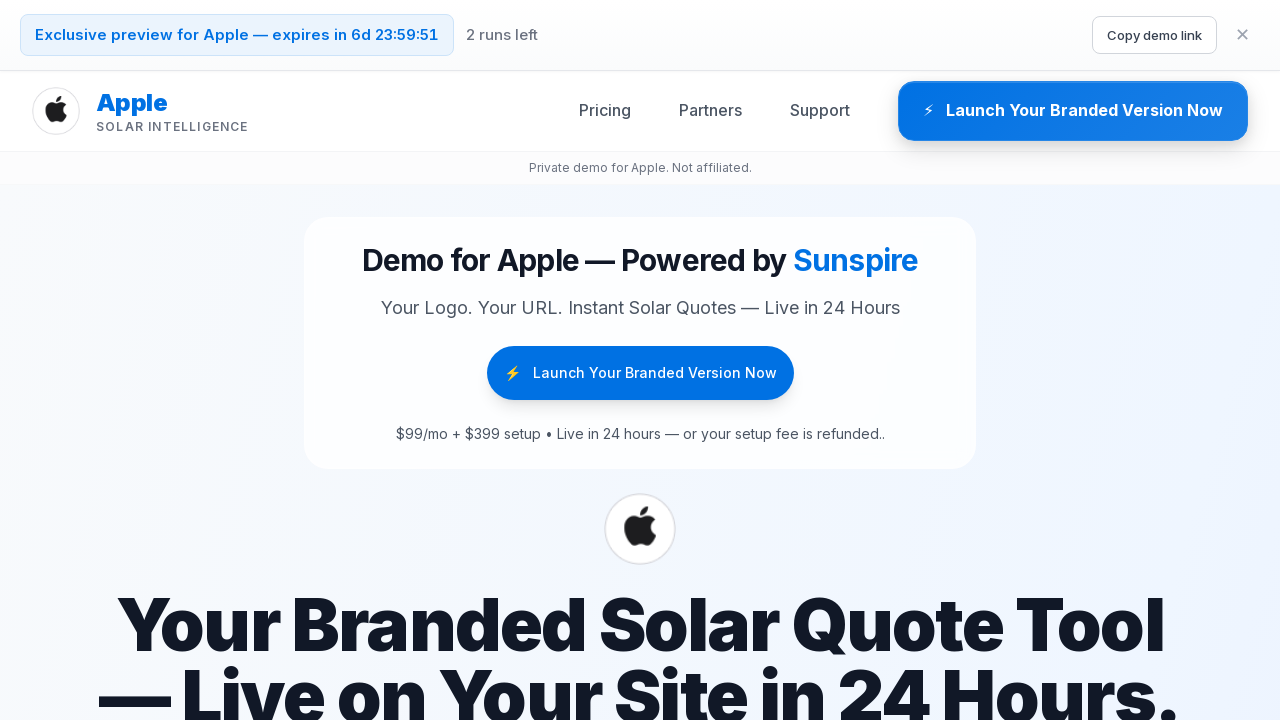